Selects date of birth using date picker with year, month and day selection

Starting URL: https://demoqa.com/automation-practice-form

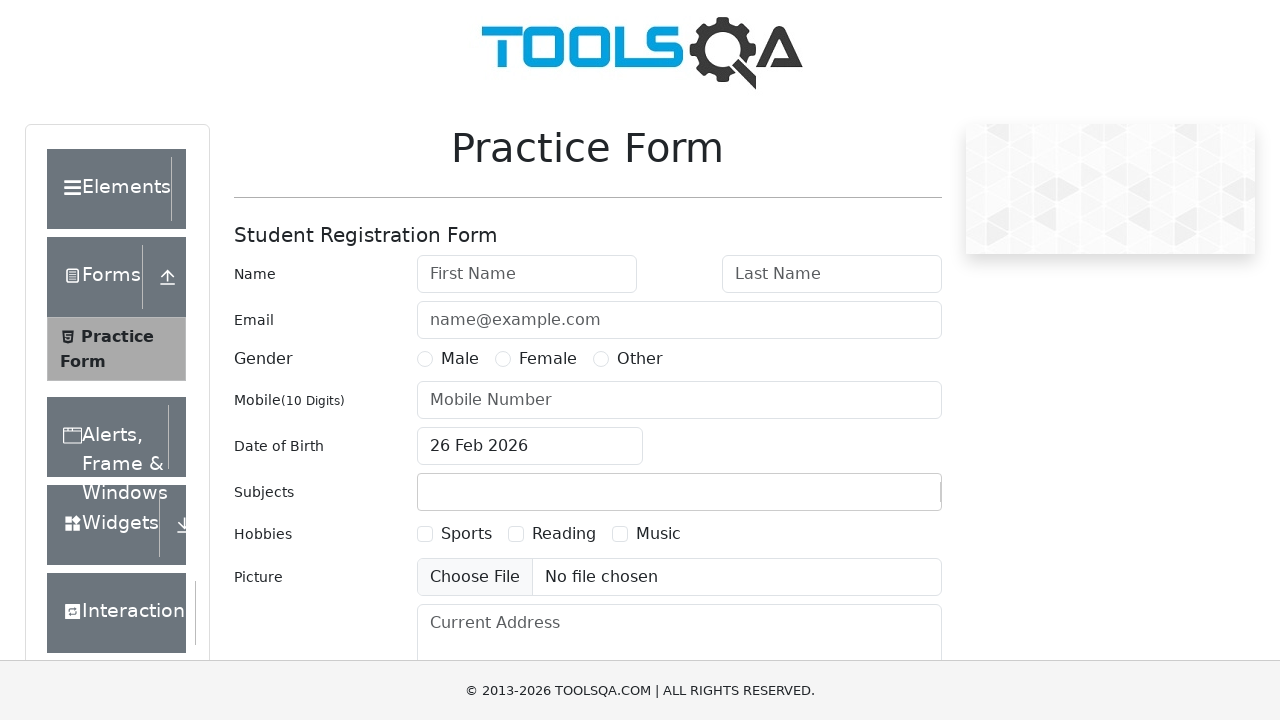

Scrolled down 350px to view date of birth field
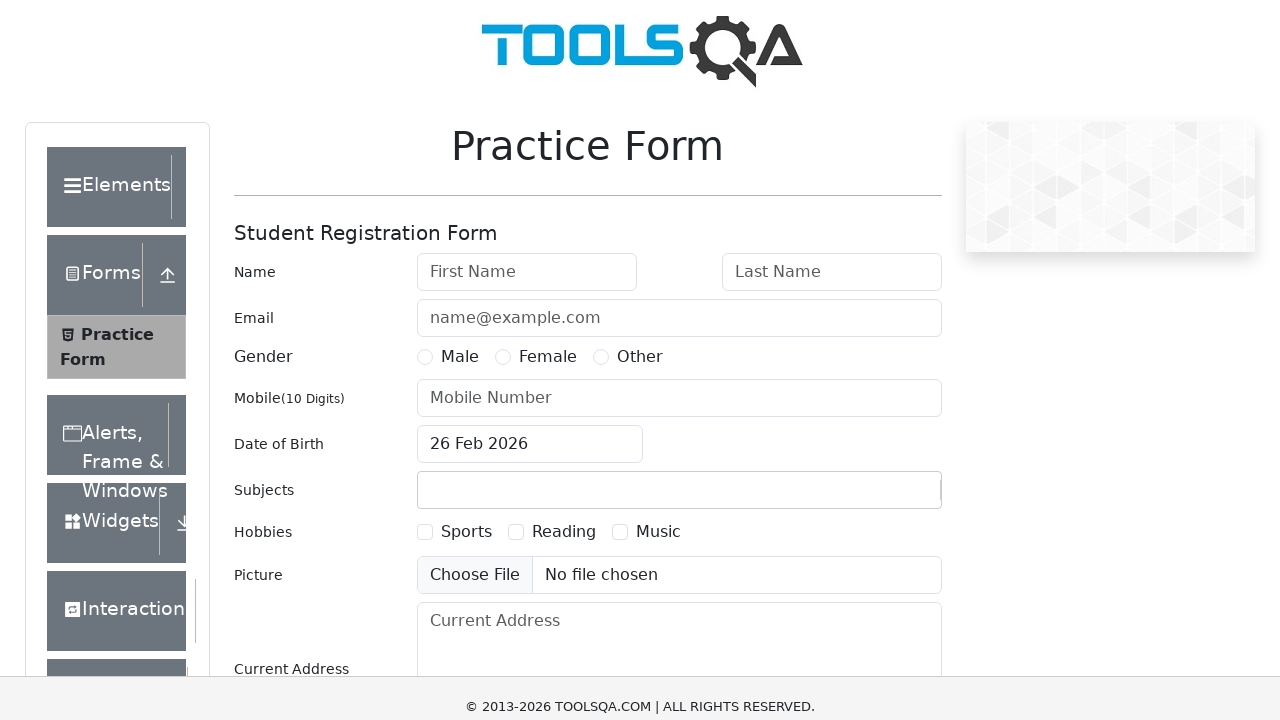

Clicked date of birth input to open date picker at (530, 118) on #dateOfBirthInput
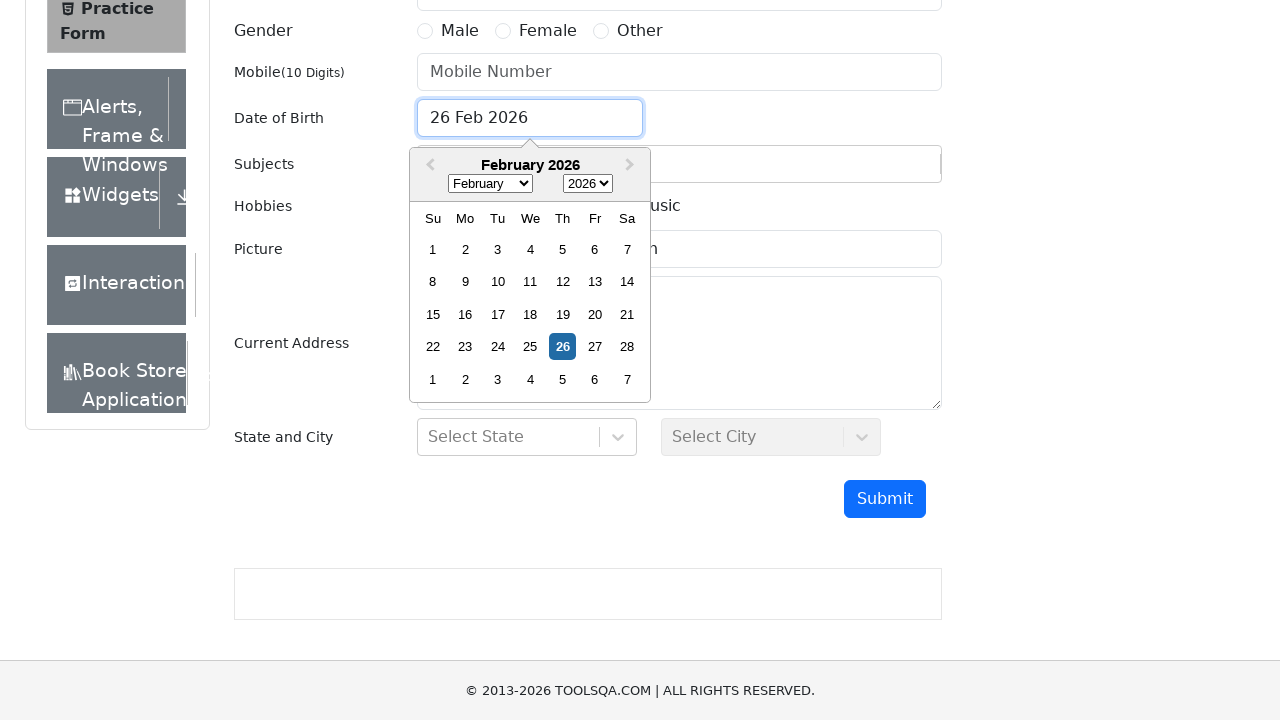

Selected year 2000 from date picker dropdown on .react-datepicker__year-select
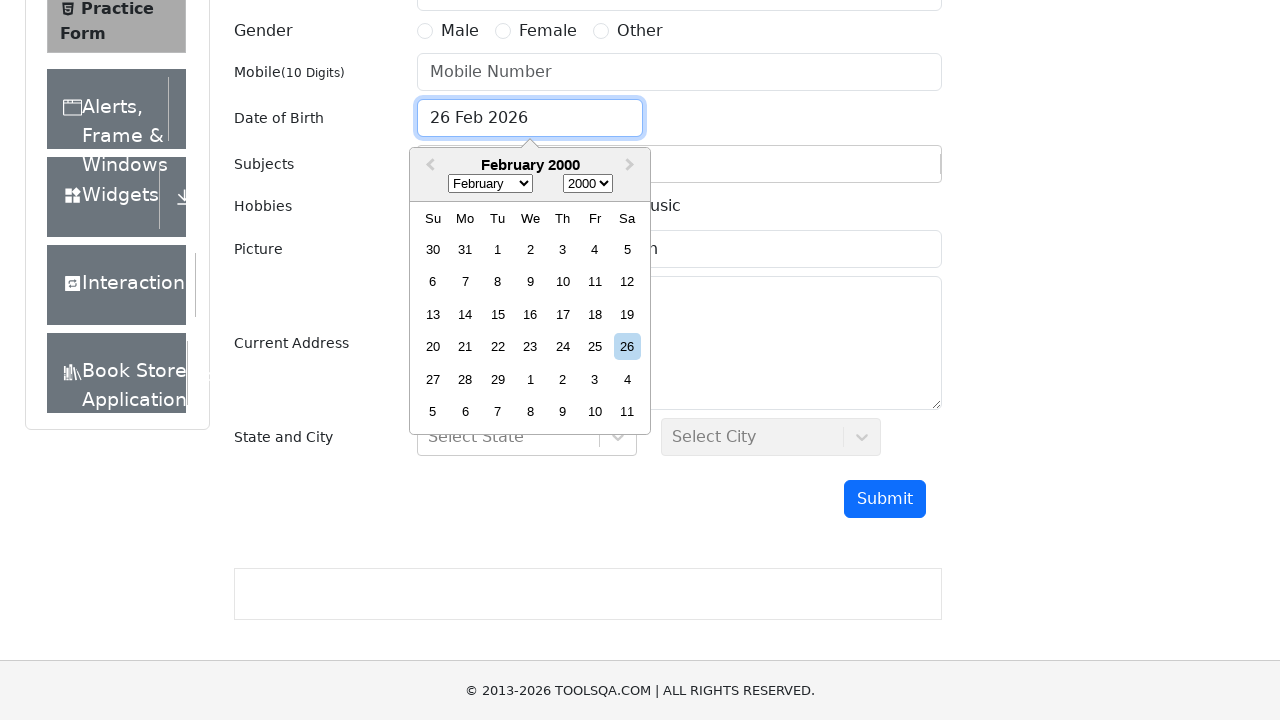

Selected month February (index 1) from date picker dropdown on .react-datepicker__month-select
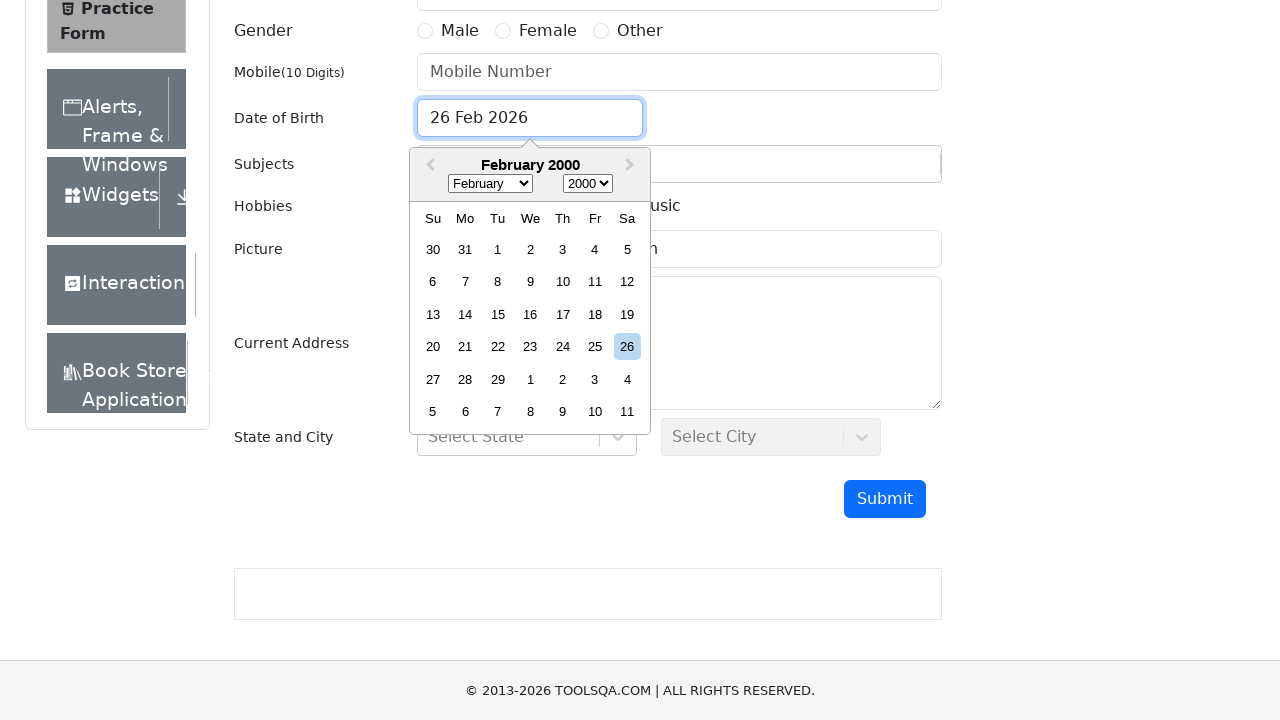

Selected day 14 from date picker calendar at (465, 314) on div[aria-label='Choose Monday, February 14th, 2000']
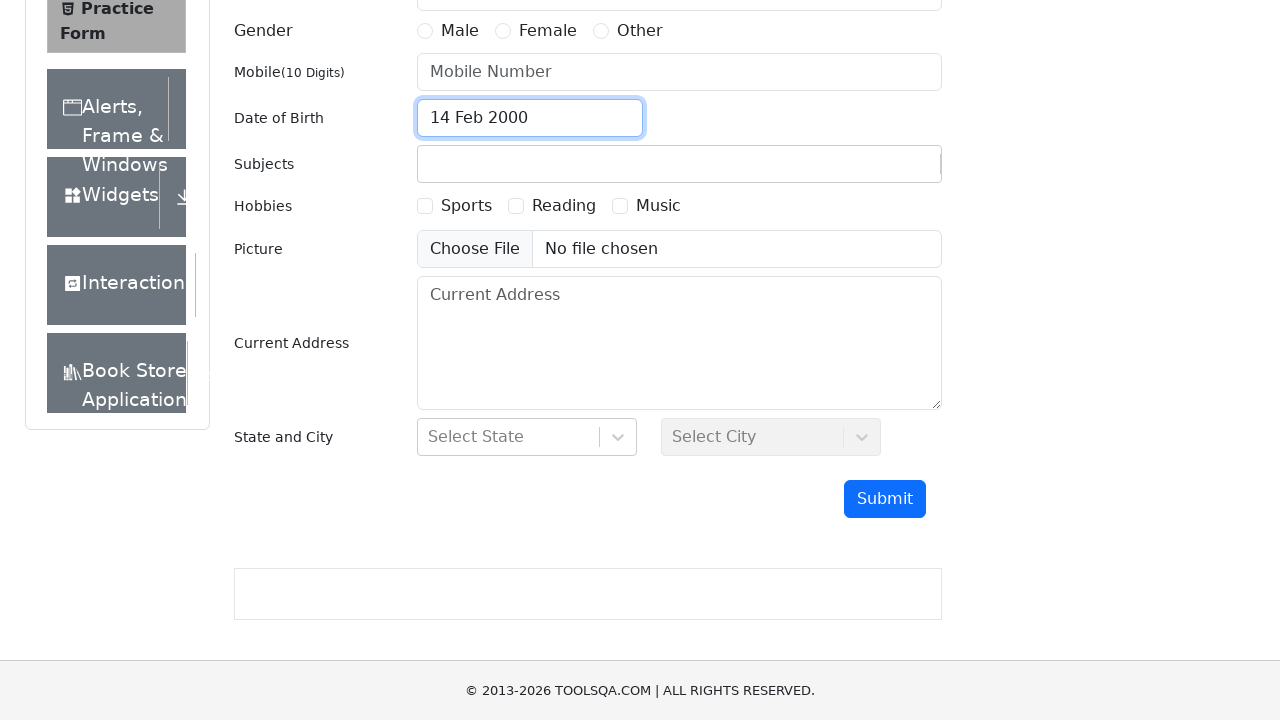

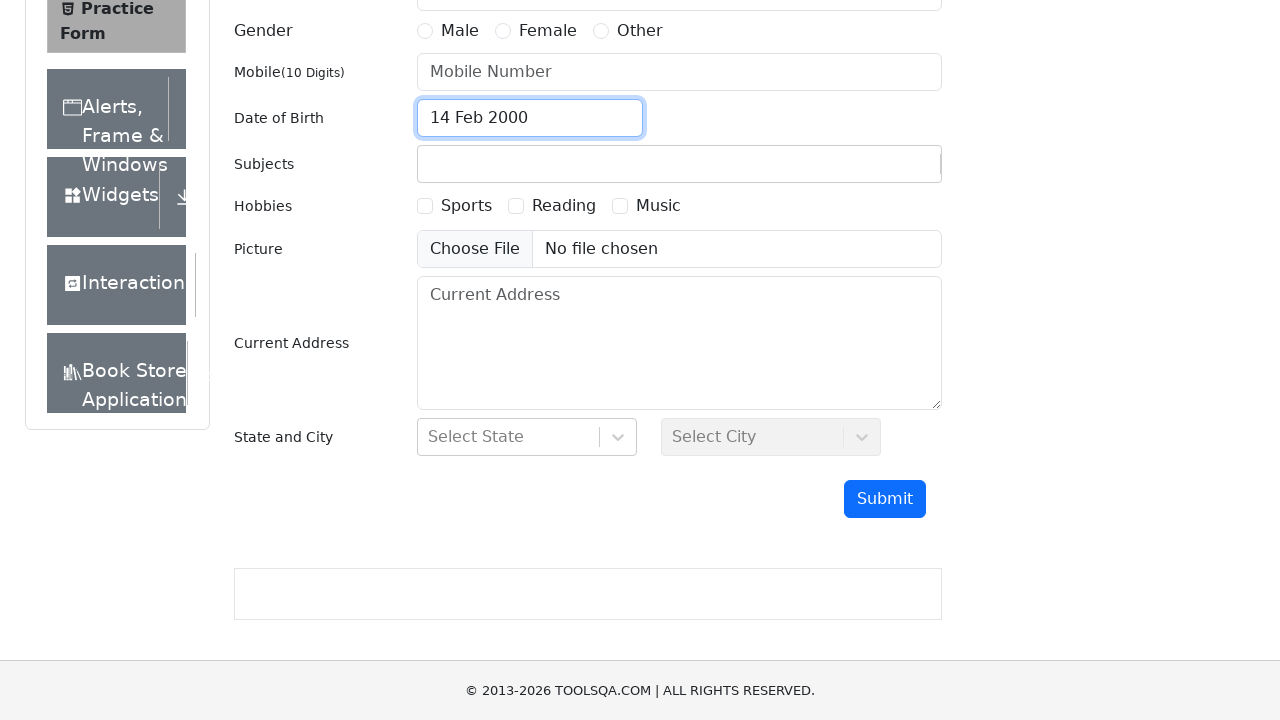